Tests removing a product from the shopping cart by clicking the delete link

Starting URL: https://www.demoblaze.com/cart.html

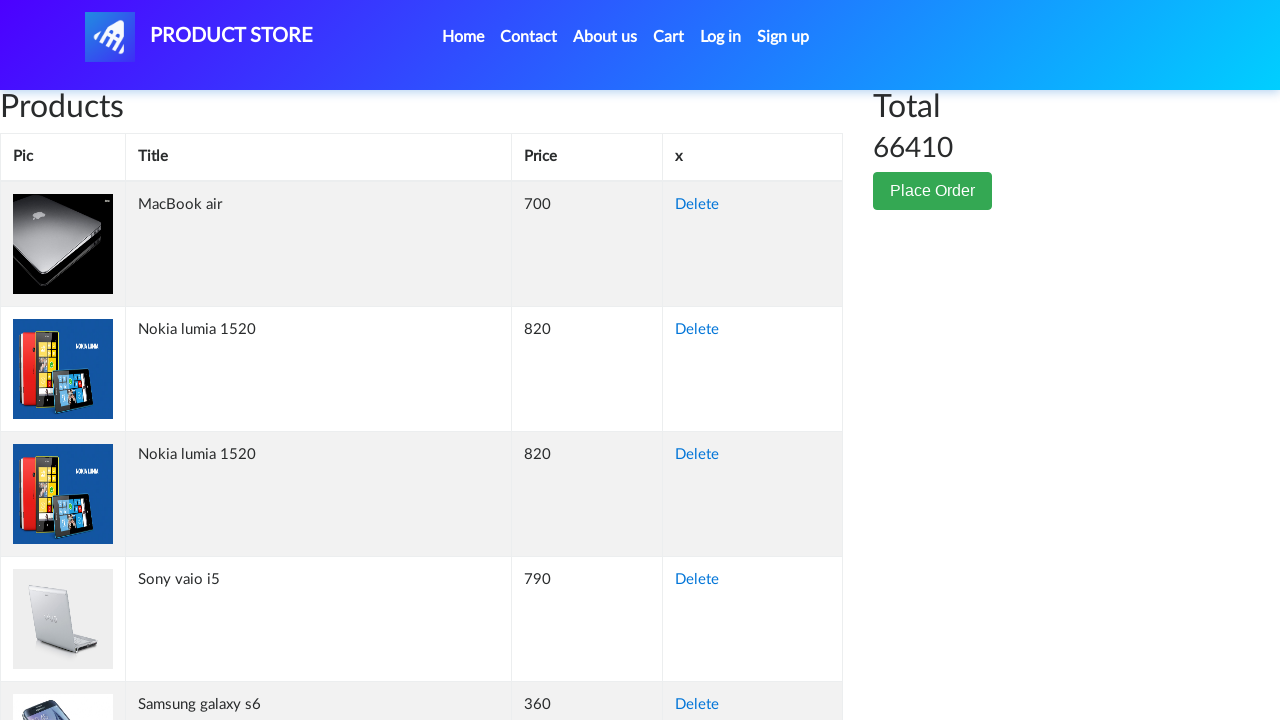

Clicked delete link for first product in cart at (697, 205) on a:has-text('Delete'):first-child
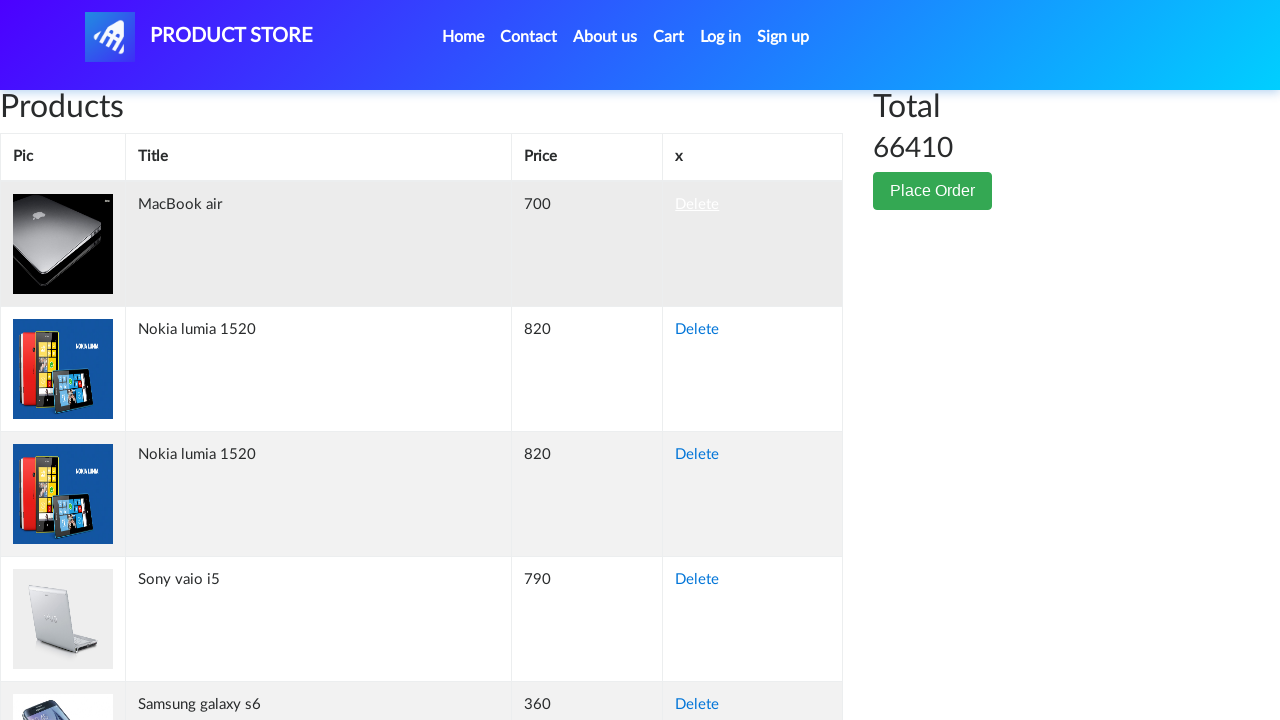

Waited for product to be removed from cart
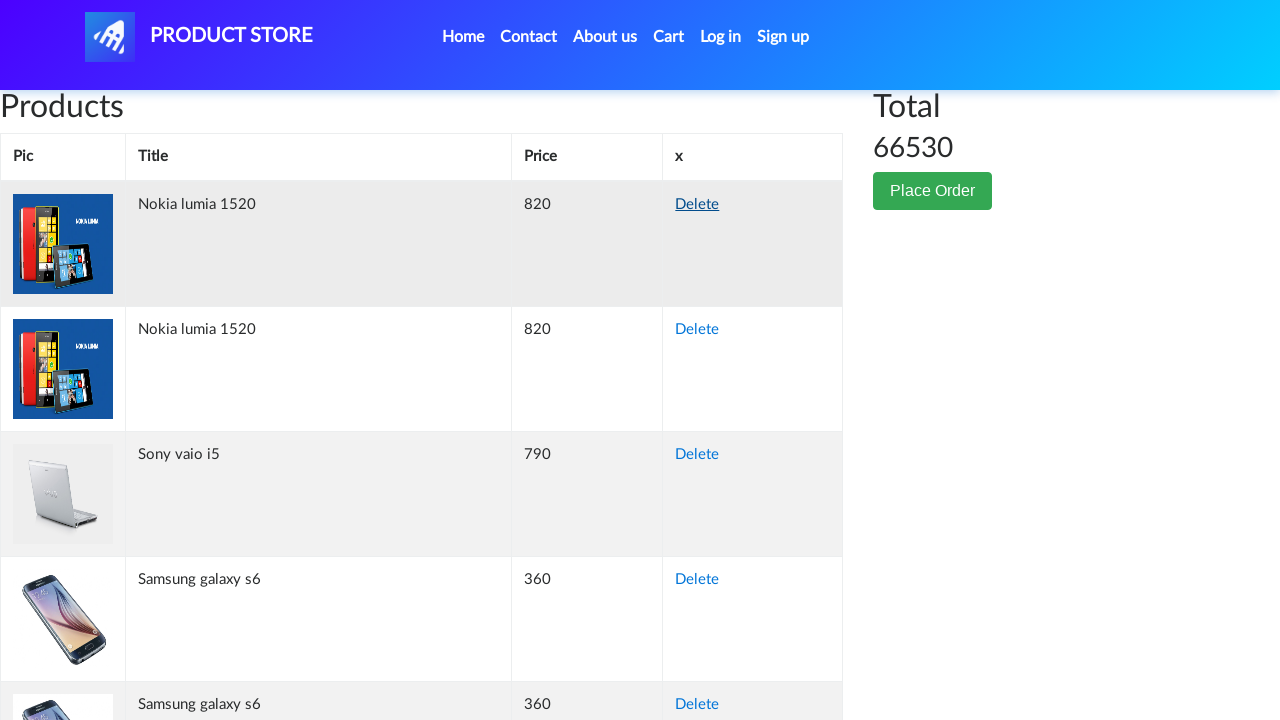

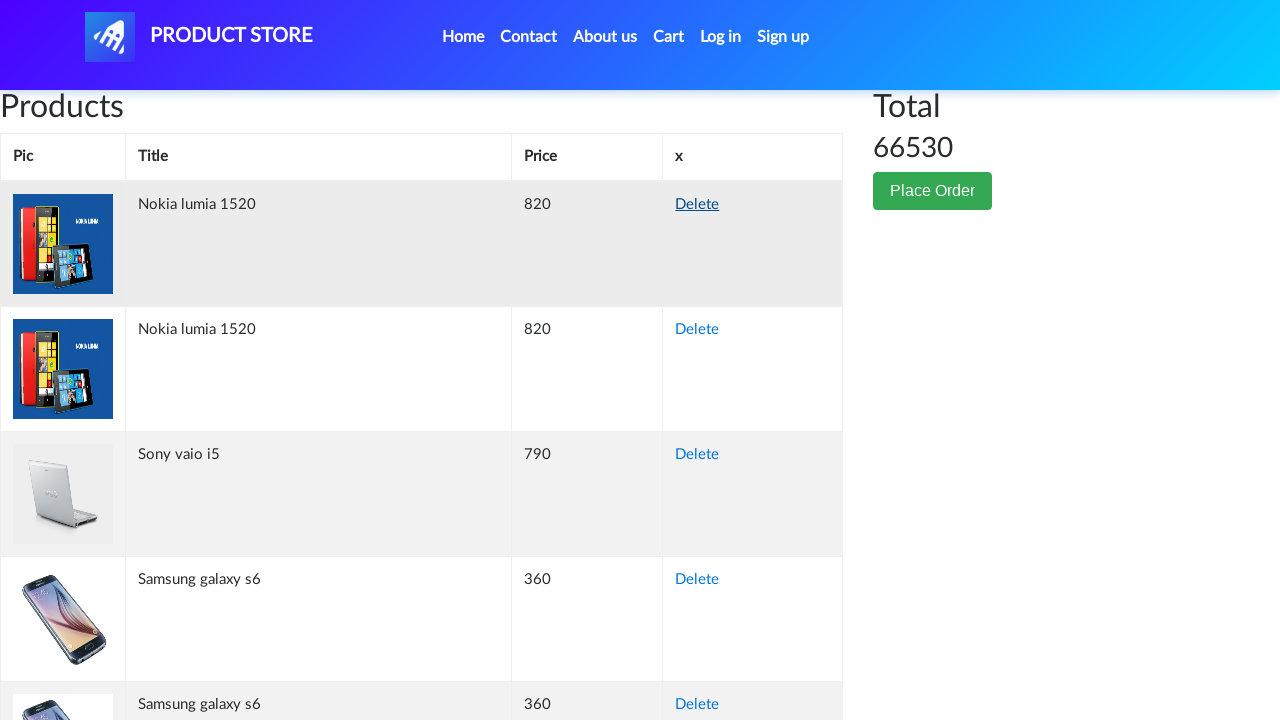